Tests signup form validation with username less than 3 characters

Starting URL: https://selenium-blog.herokuapp.com/

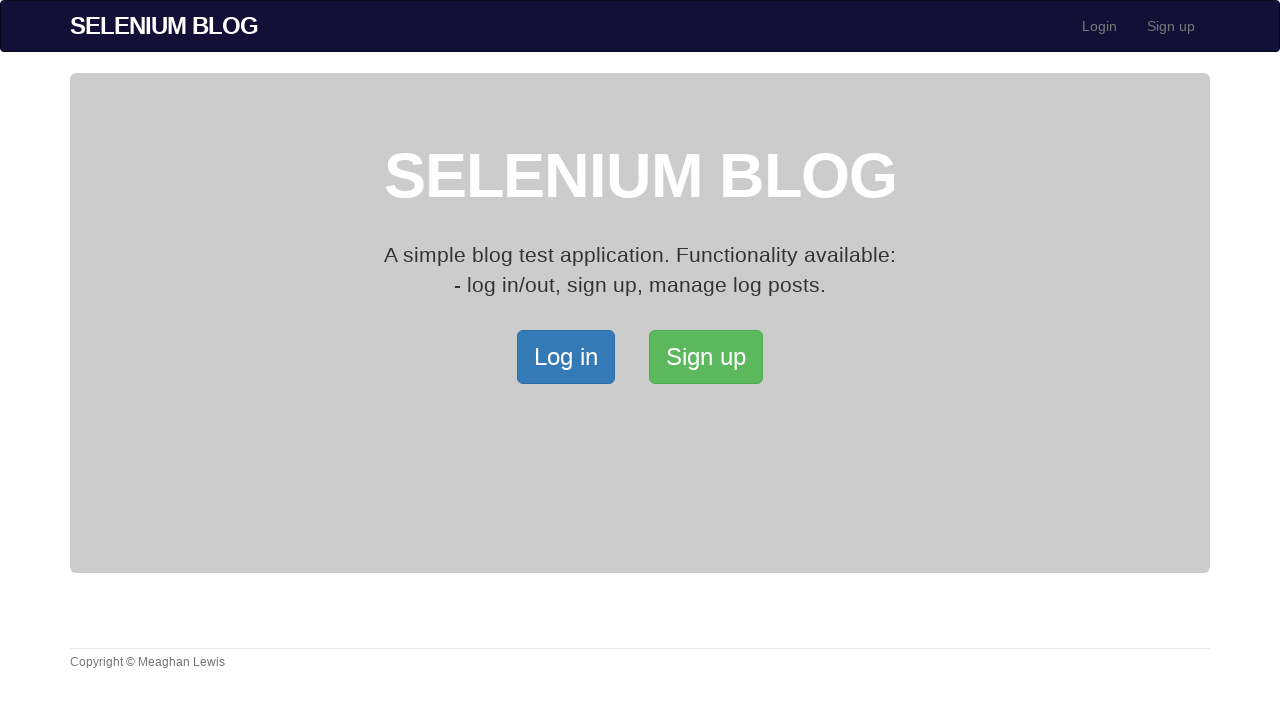

Clicked signup button at (706, 357) on xpath=/html/body/div[2]/div/a[2]
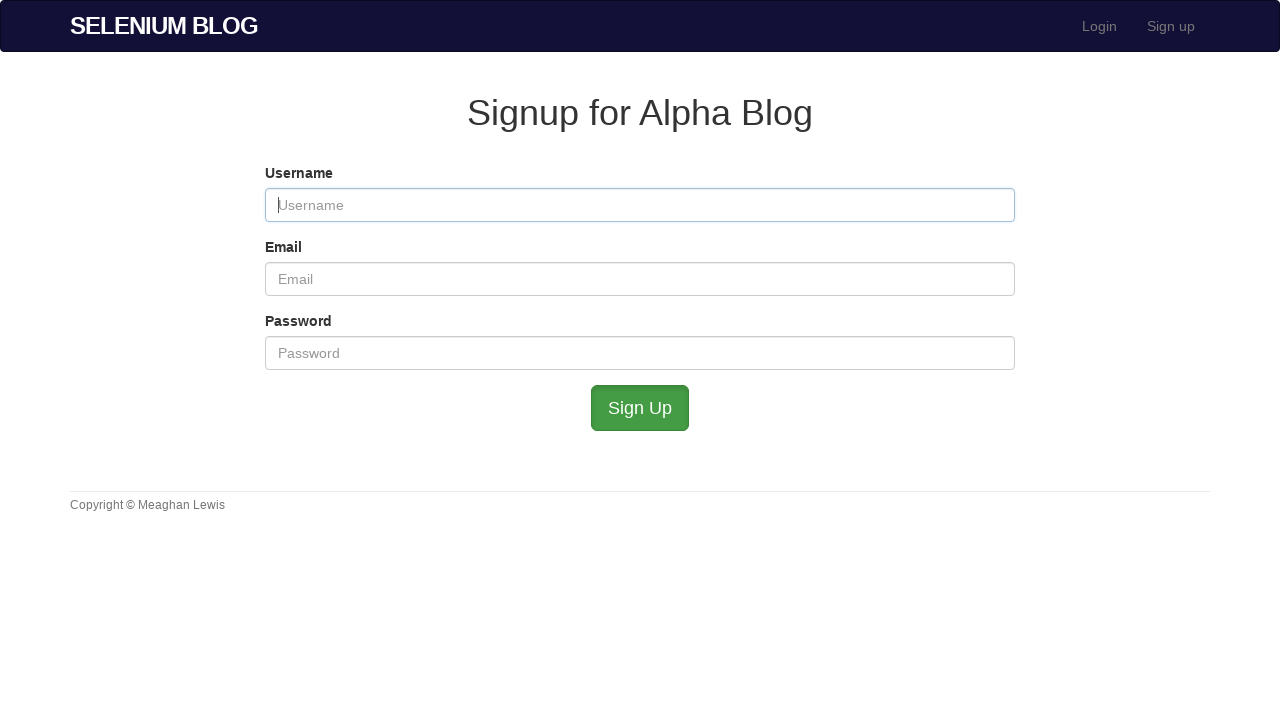

Filled username field with invalid value 'Bi' (less than 3 characters) on #user_username
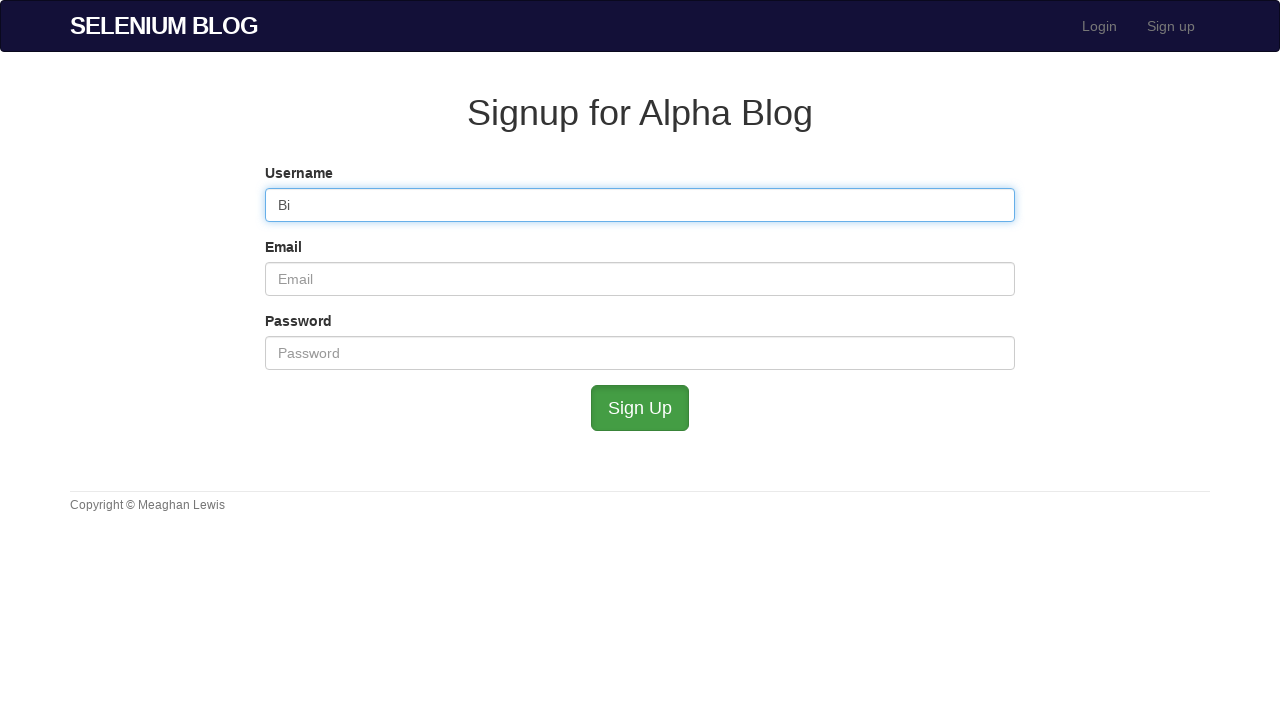

Filled email field with 'testuser67@mailinator.com' on #user_email
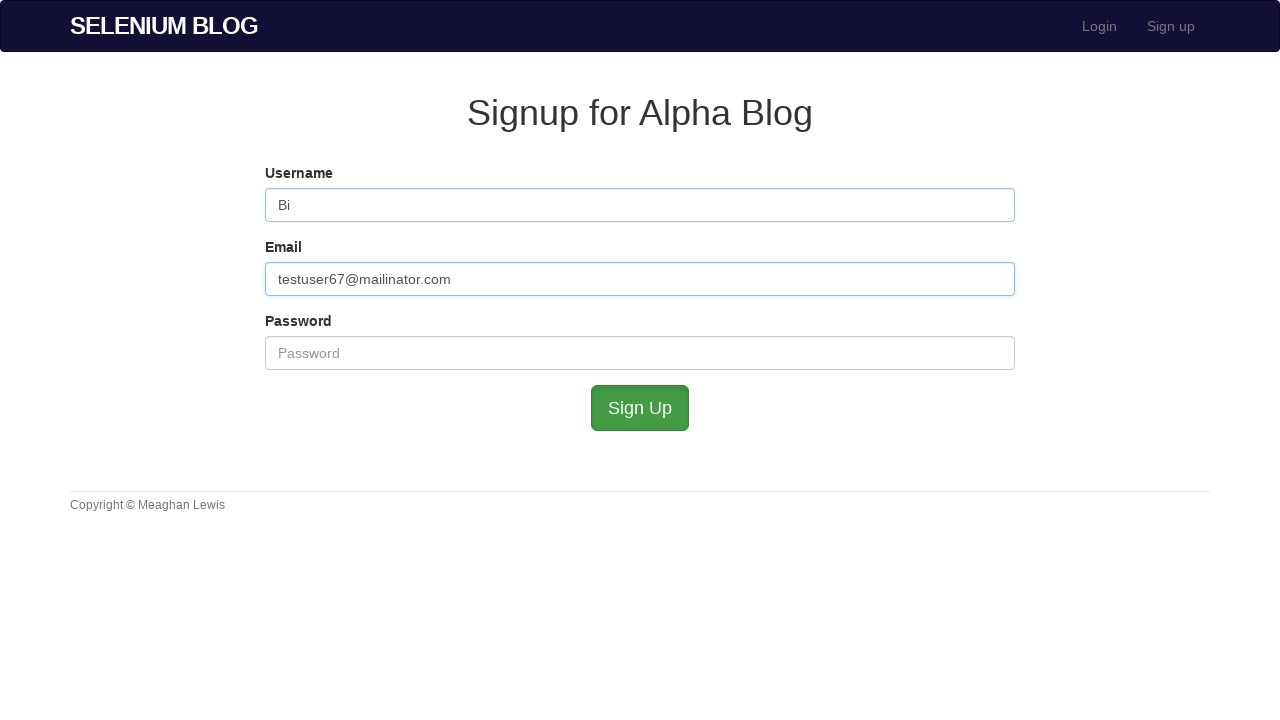

Filled password field with 'admin' on #user_password
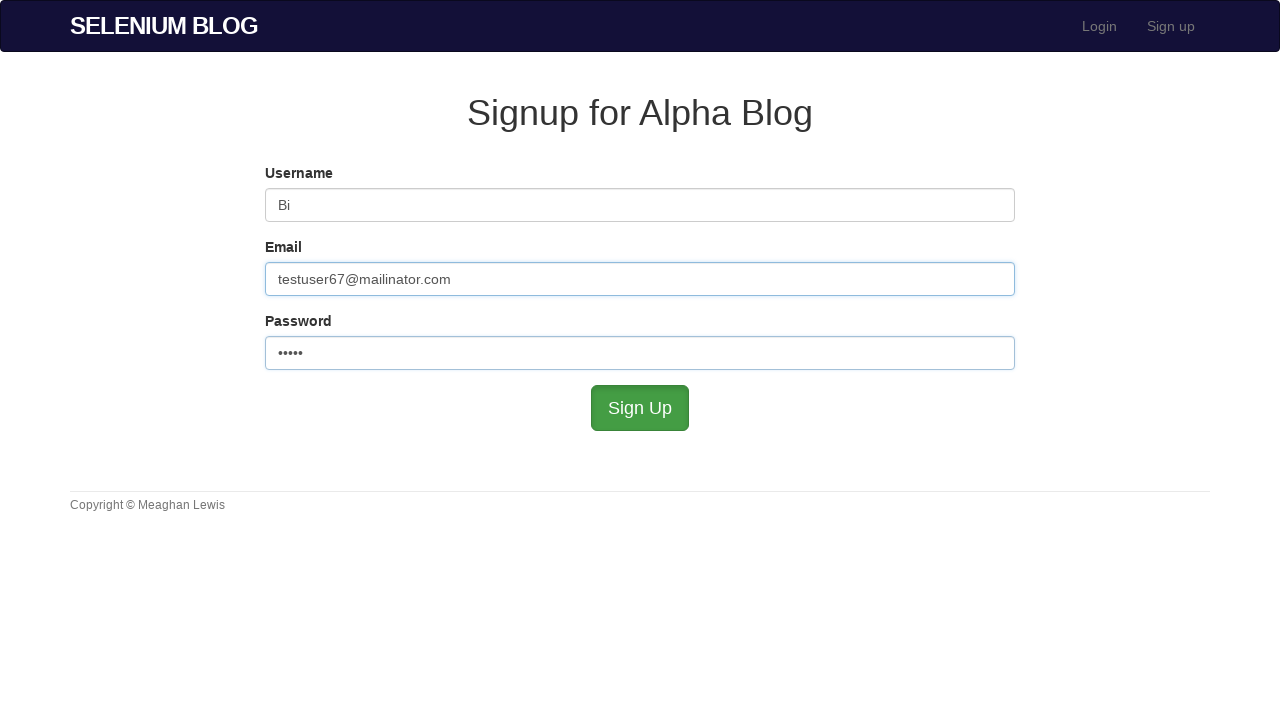

Clicked submit button to attempt form submission with invalid username at (640, 408) on #submit
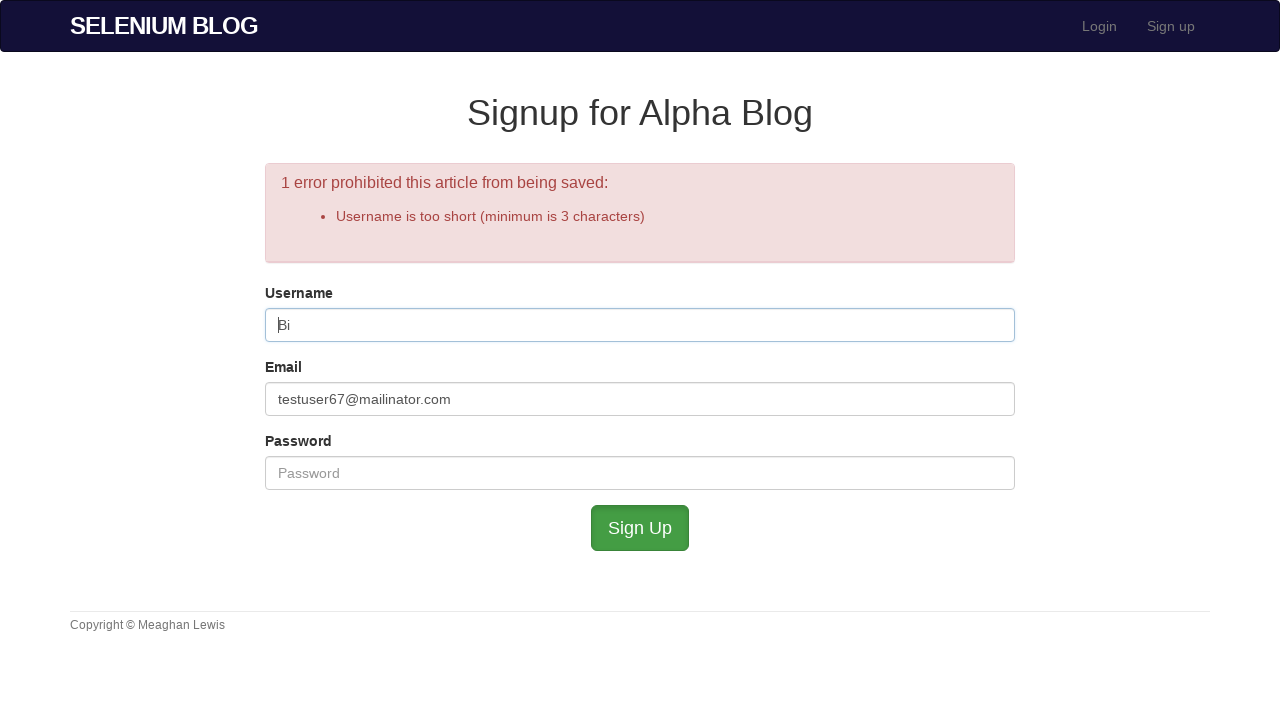

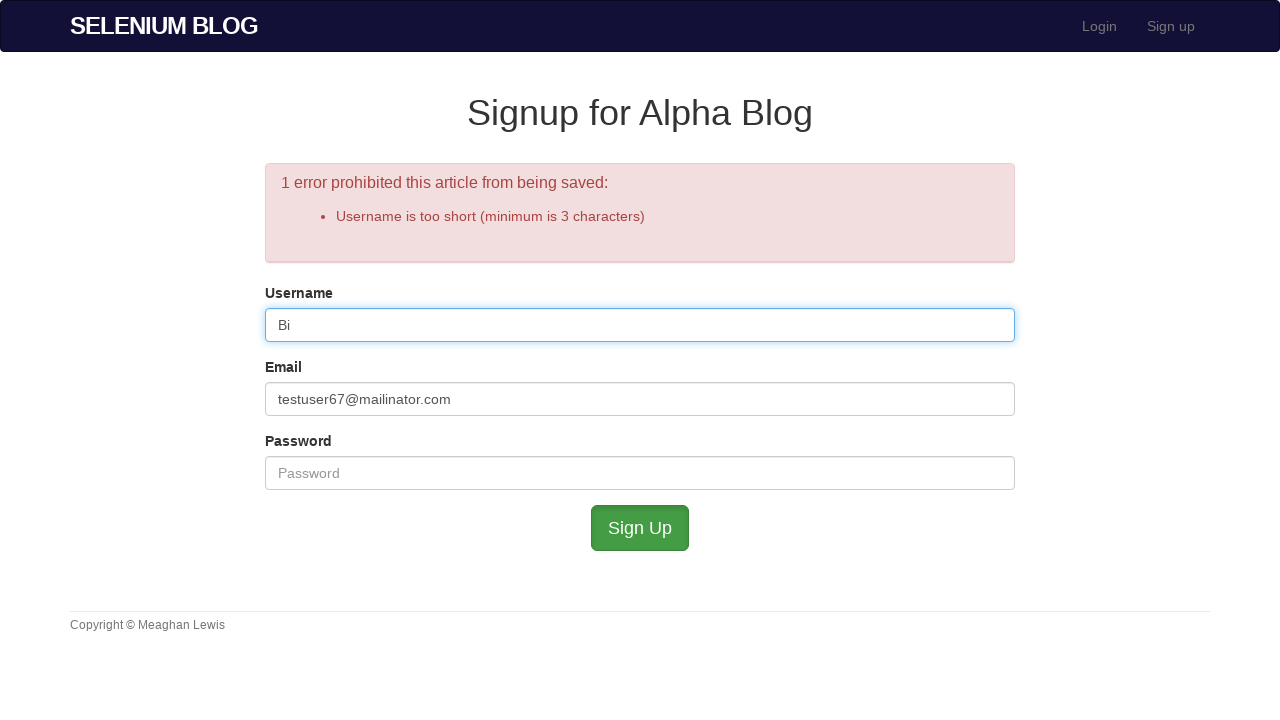